Navigates to OrangeHRM demo site and locates the login branding logo element

Starting URL: https://opensource-demo.orangehrmlive.com/

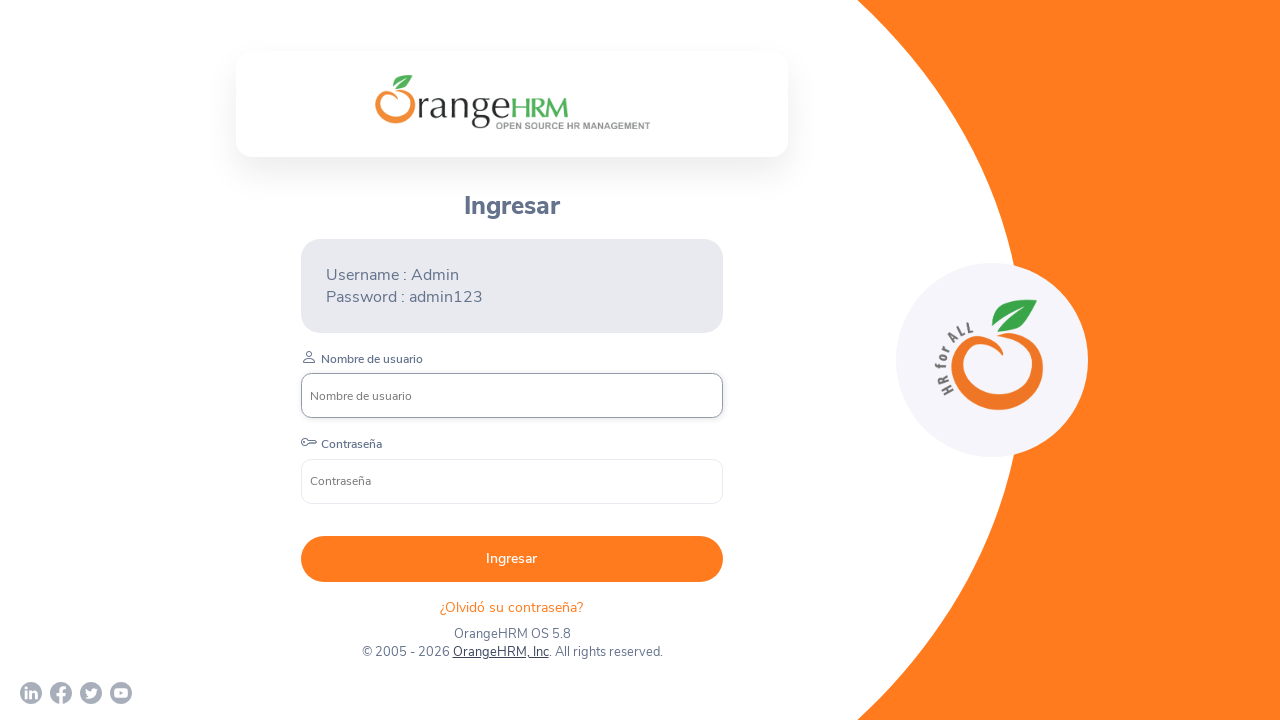

Waited for OrangeHRM login branding logo element to be visible
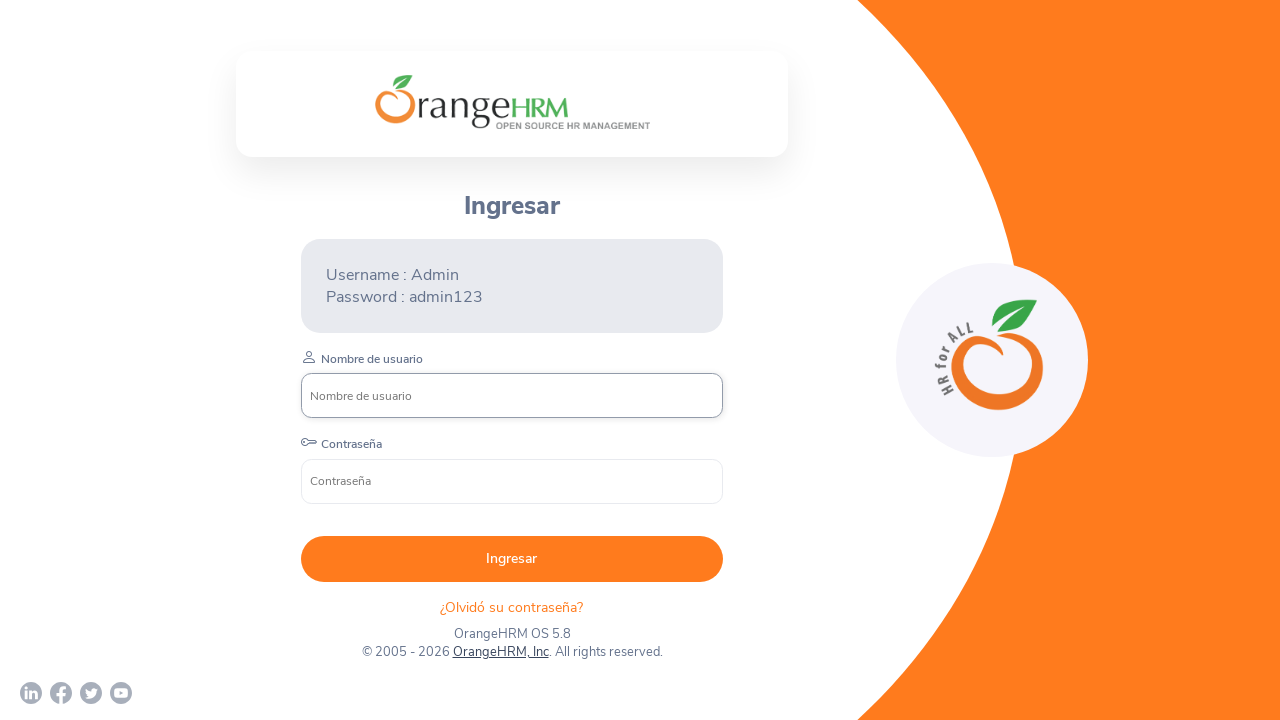

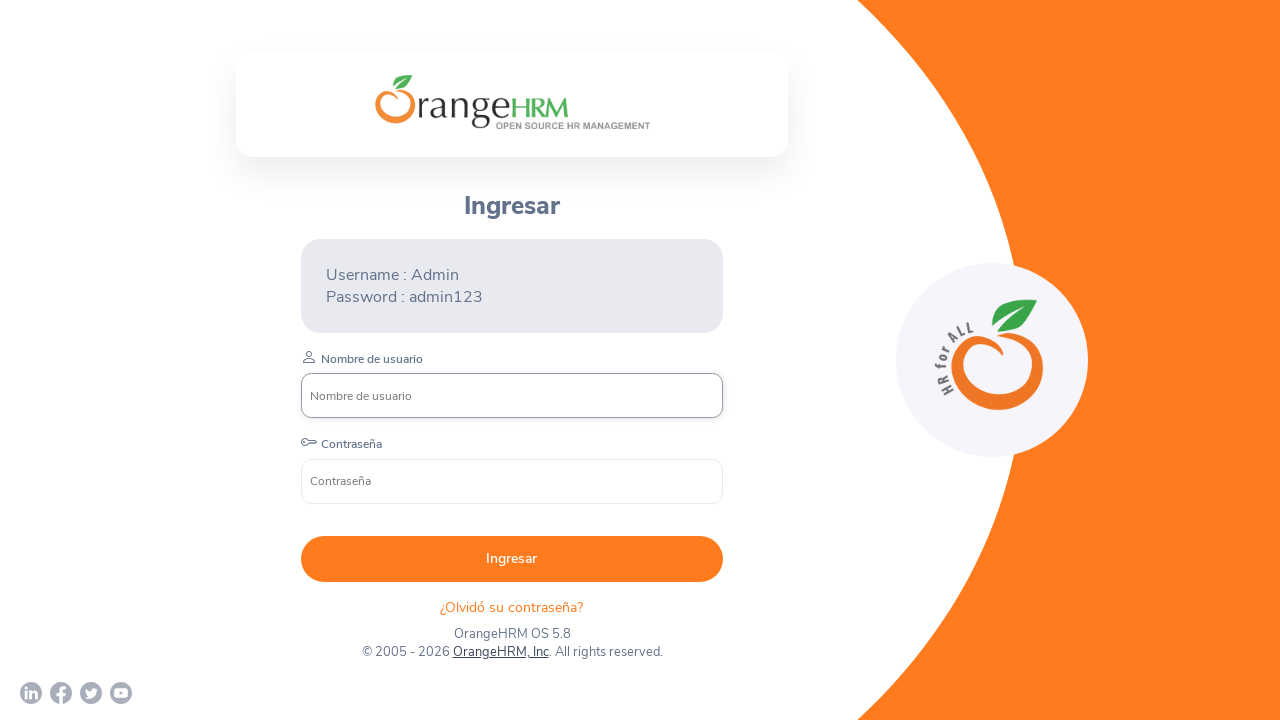